Tests table sorting functionality by clicking on the column header and verifying that items are displayed in sorted order

Starting URL: https://rahulshettyacademy.com/seleniumPractise/#/Offers

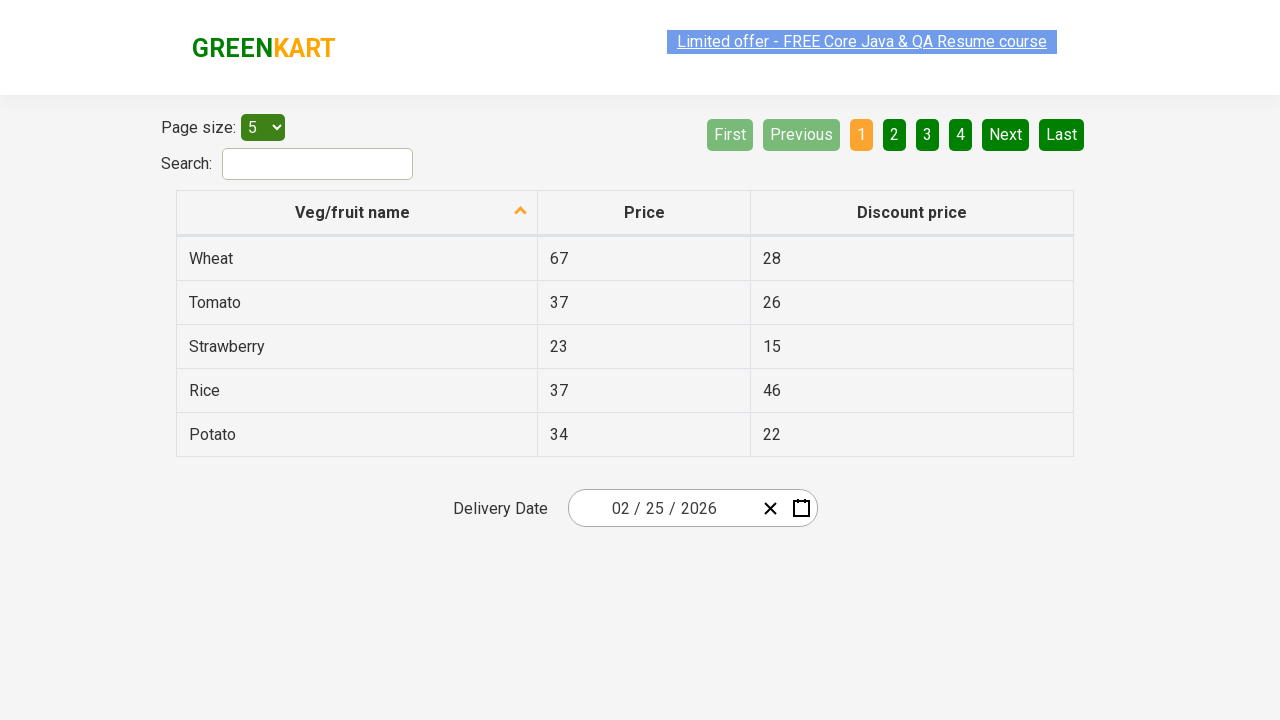

Navigated to Offers page
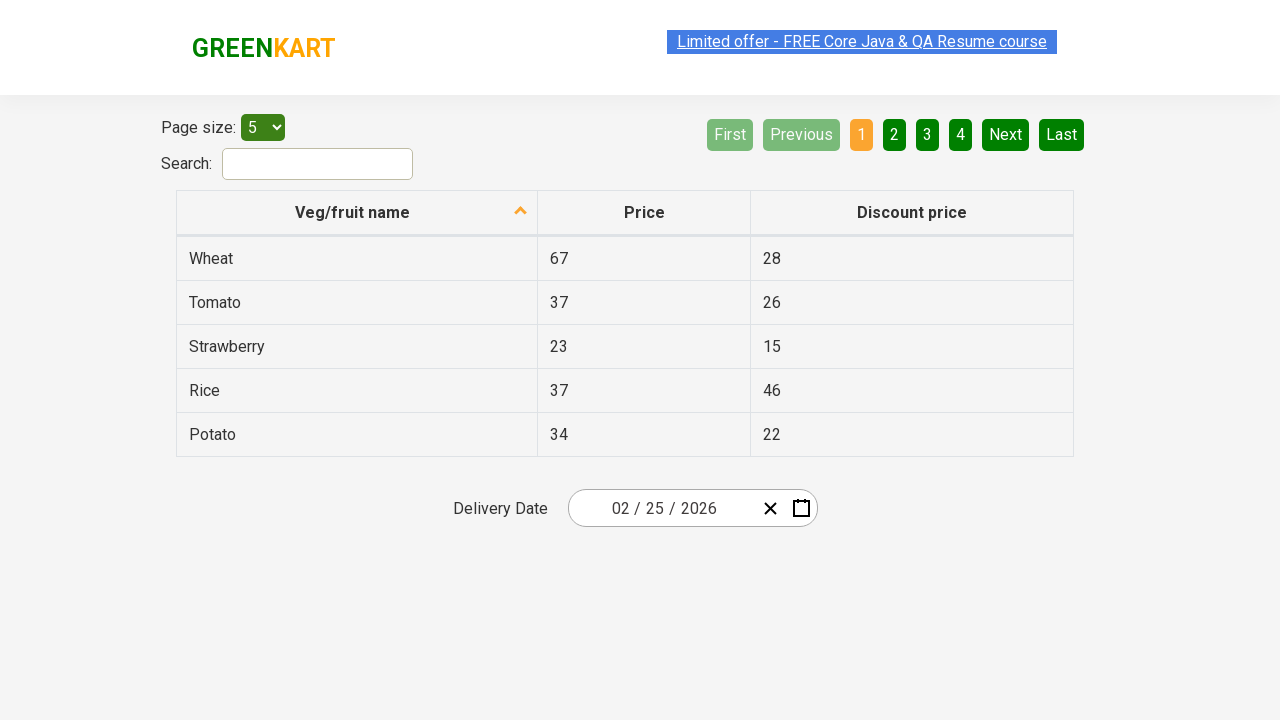

Clicked on 'Veg/fruit name' column header to sort at (353, 212) on xpath=//span[text()='Veg/fruit name']
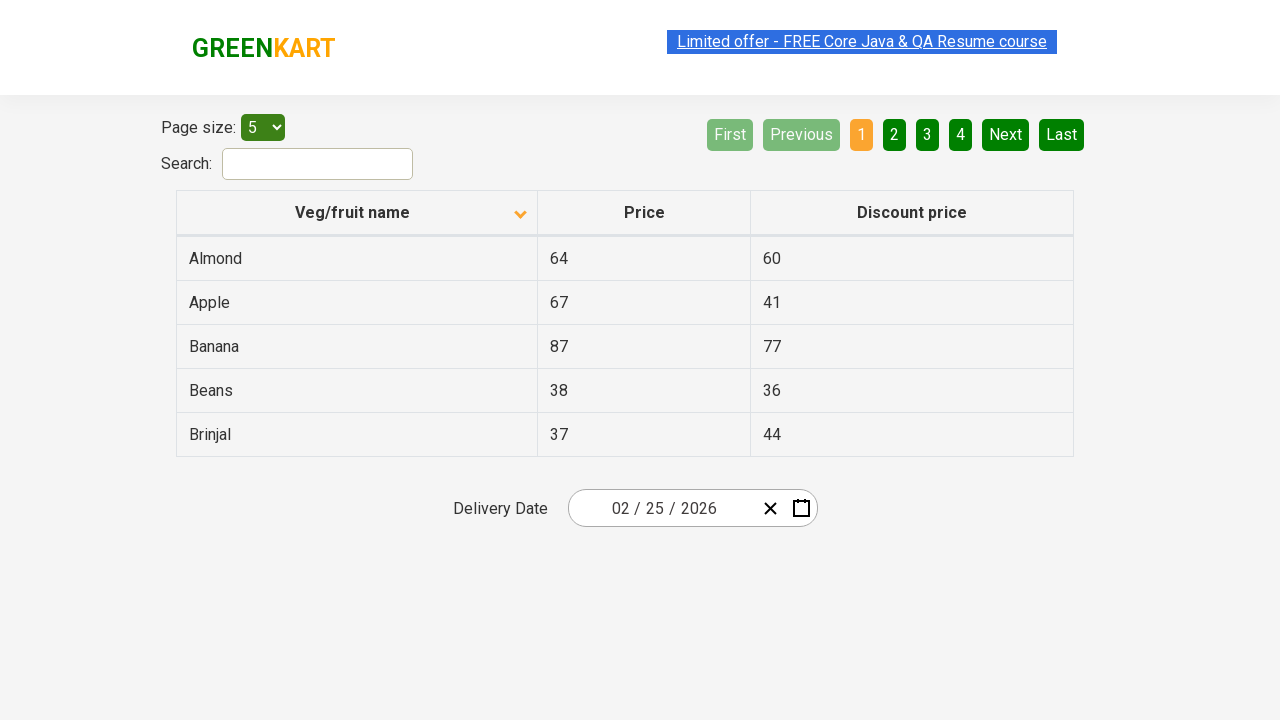

Table column data is loaded
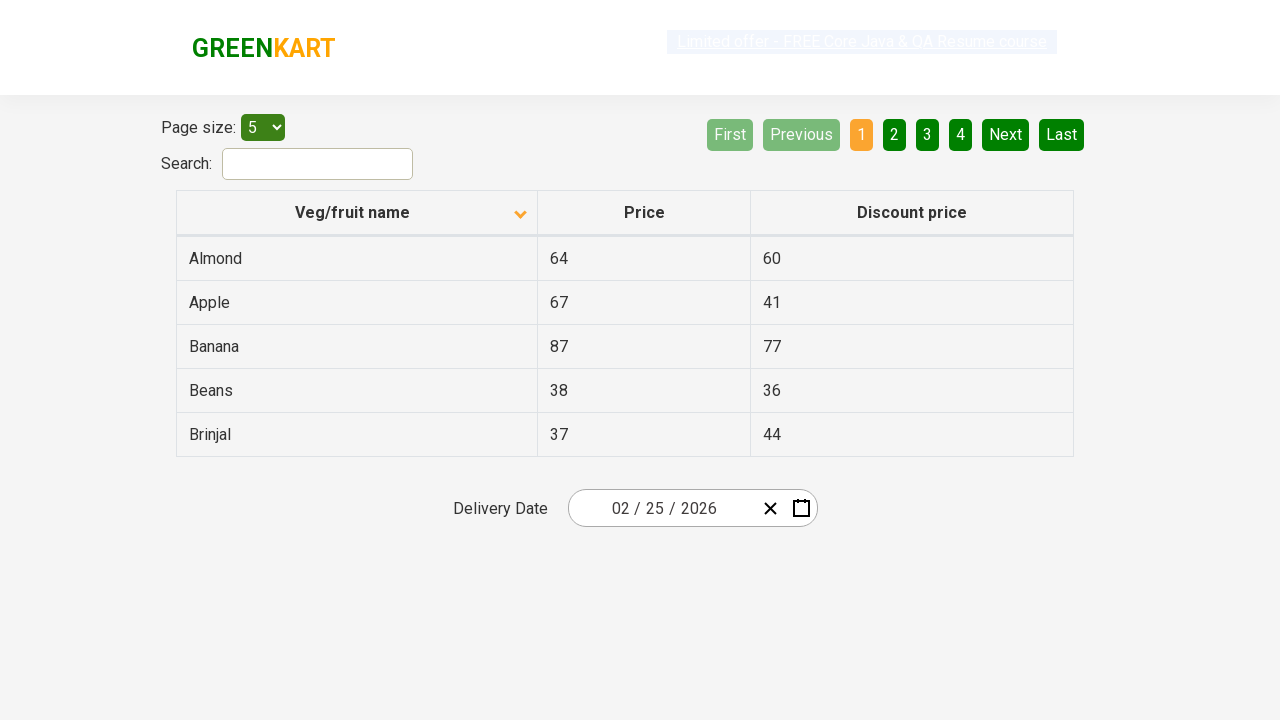

Retrieved all items from first column
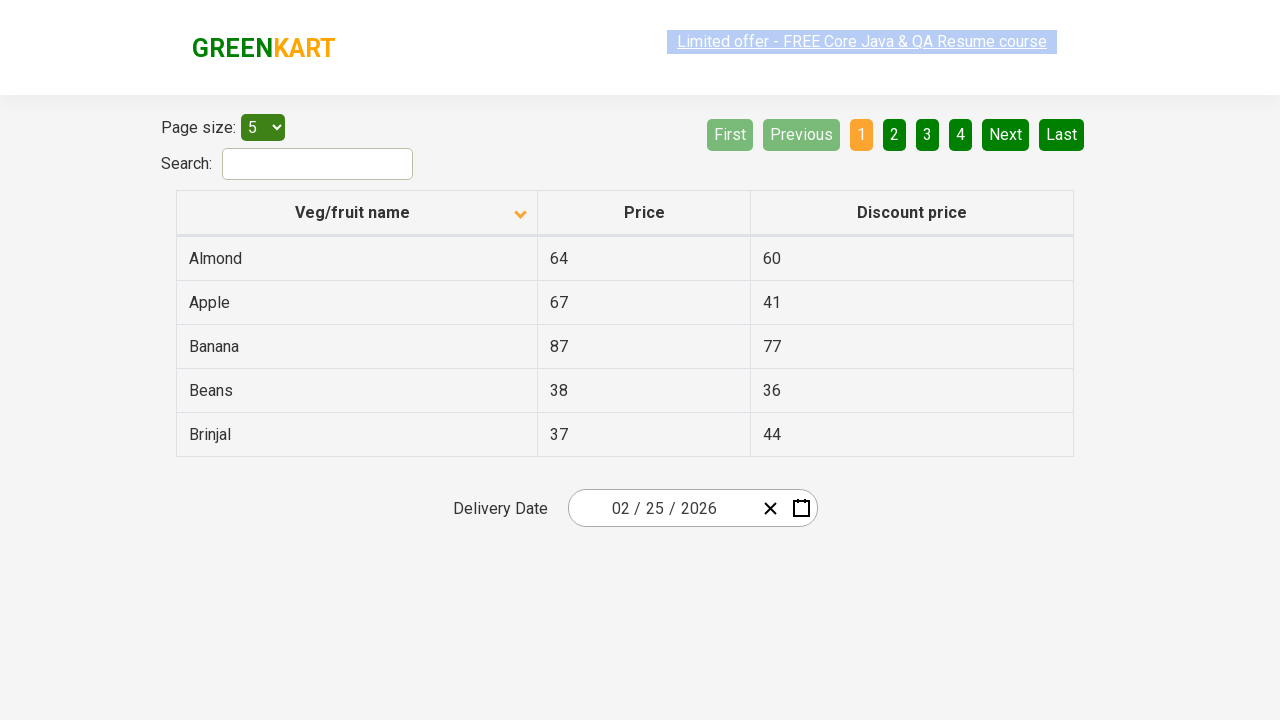

Verified that table items are sorted in alphabetical order
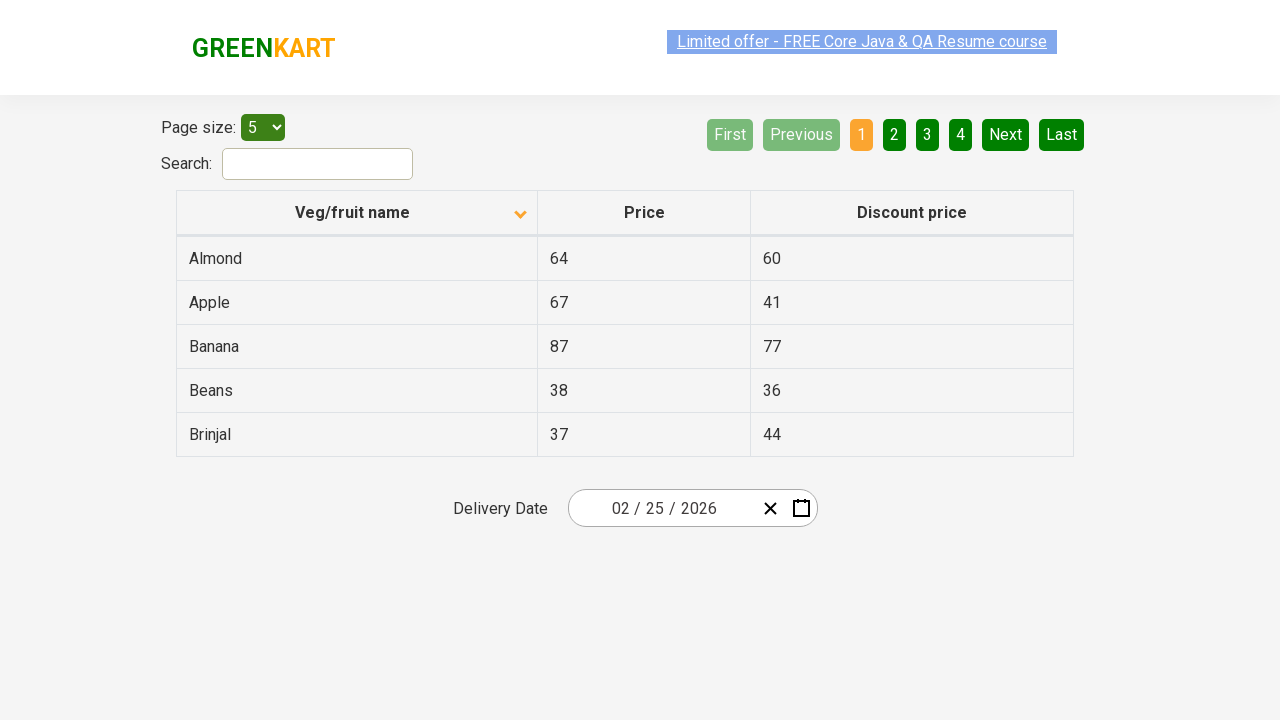

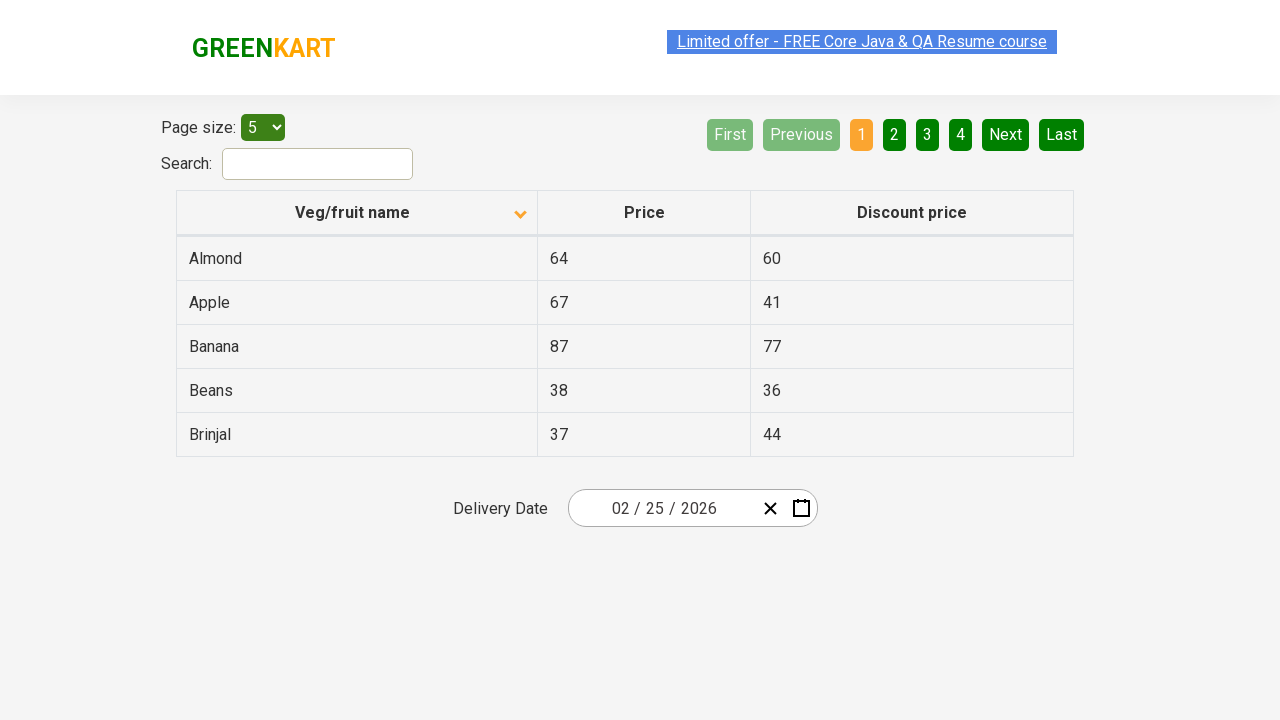